Fills out a comprehensive practice form on DemoQA including personal information, date of birth, subjects, hobbies, and address fields

Starting URL: https://demoqa.com/automation-practice-form

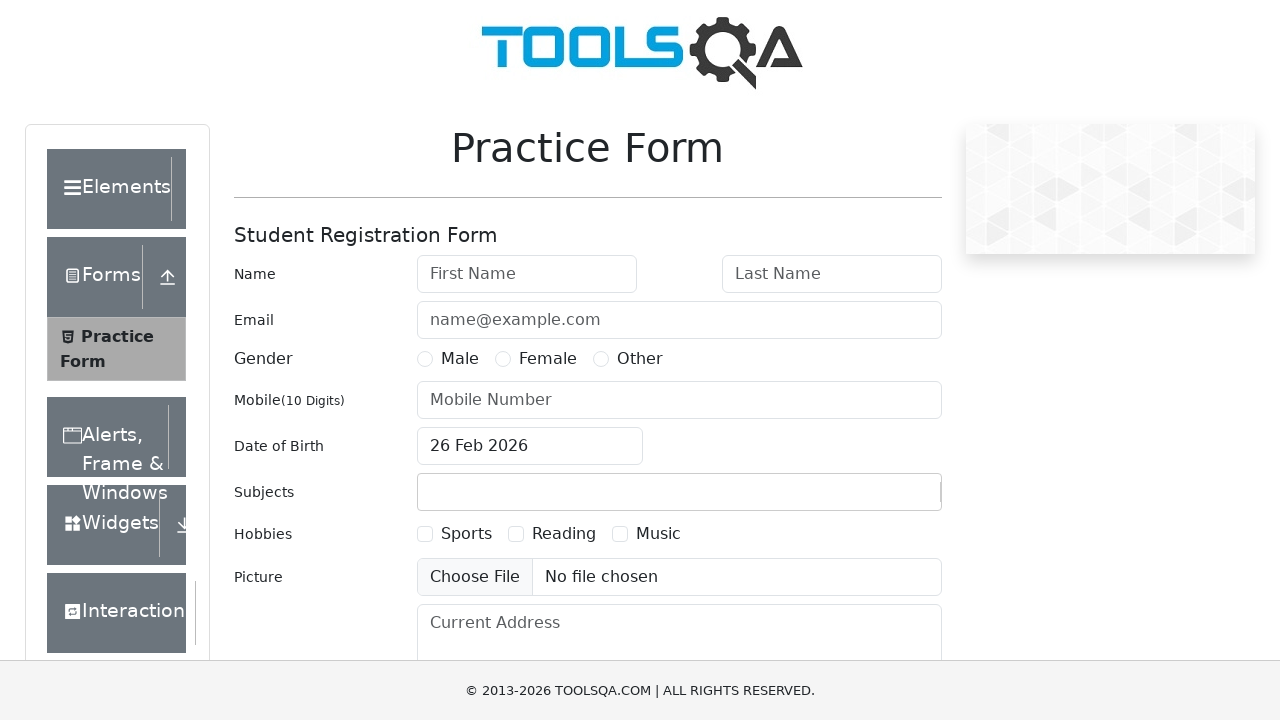

Scrolled down to make form fields visible
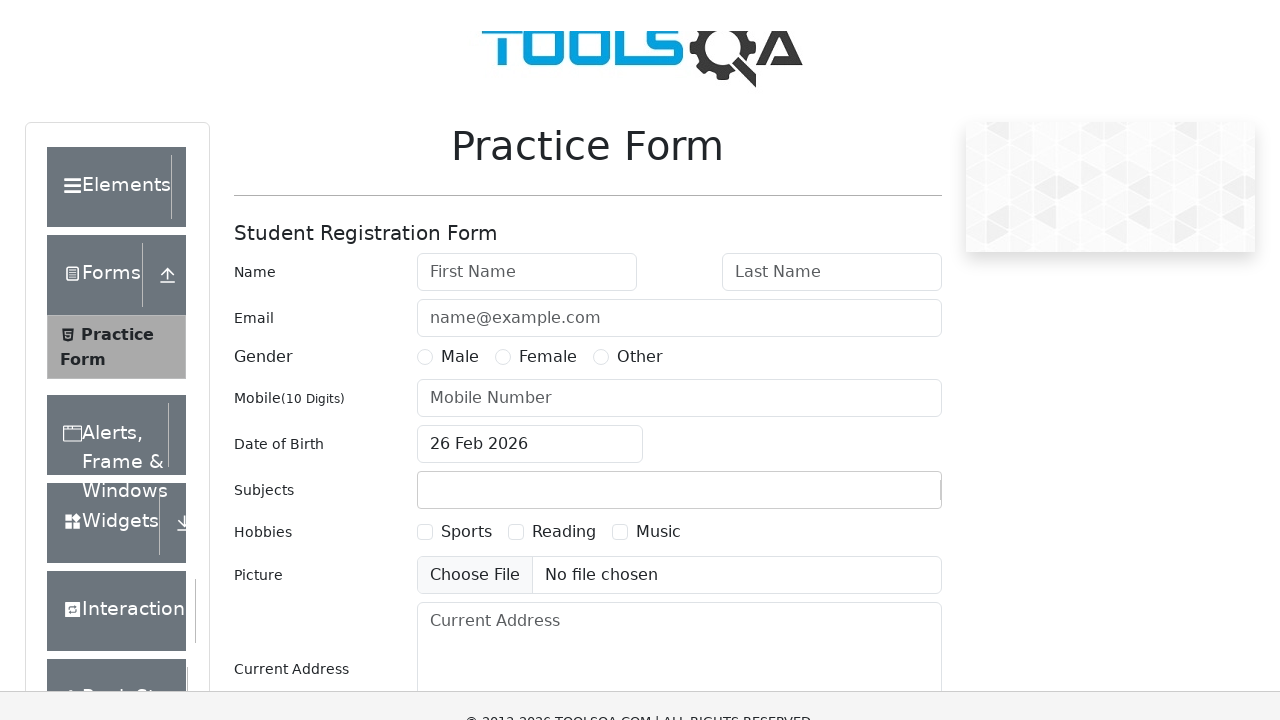

Filled first name field with 'Ahmad' on #firstName
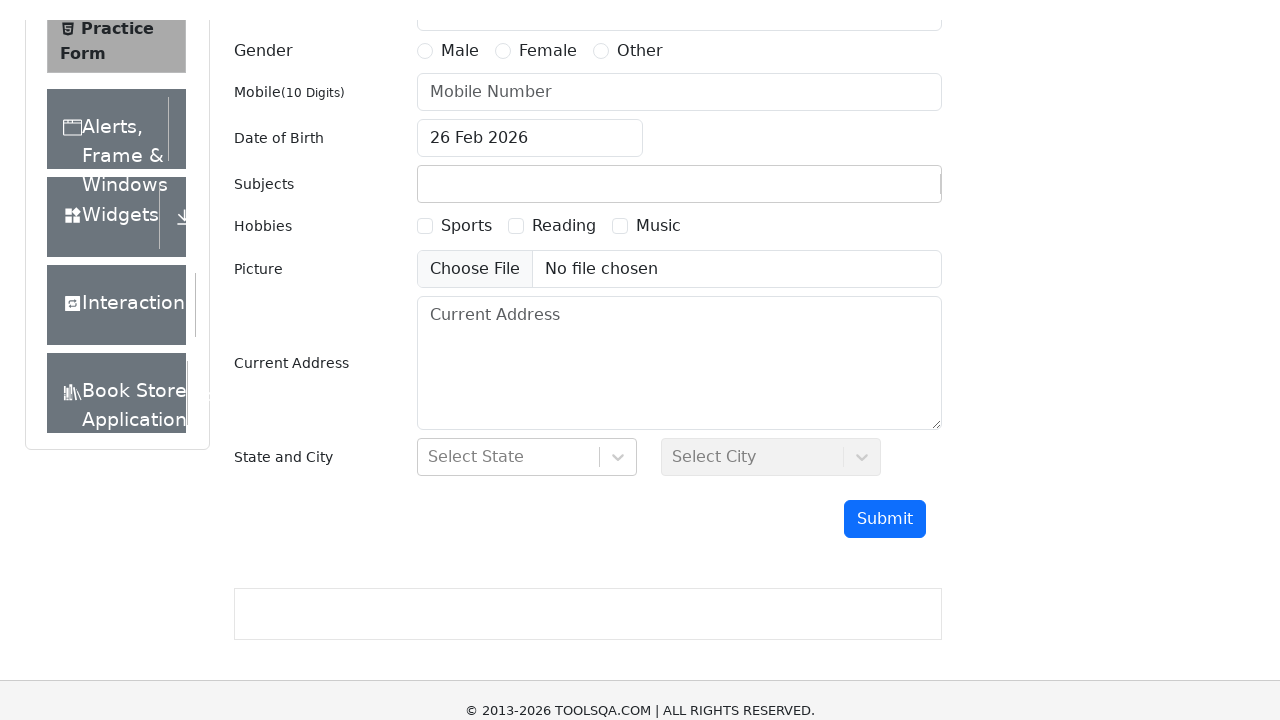

Filled last name field with 'Rifaldi' on #lastName
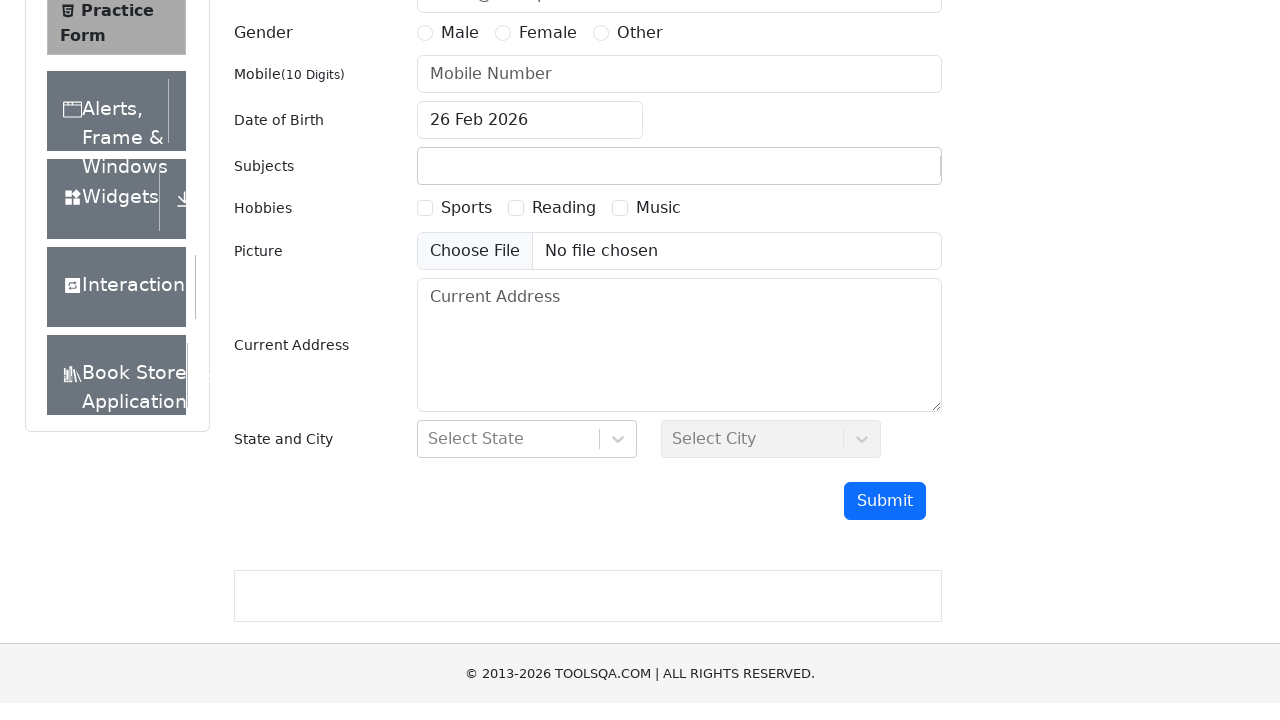

Filled email field with 'testuser@example.com' on #userEmail
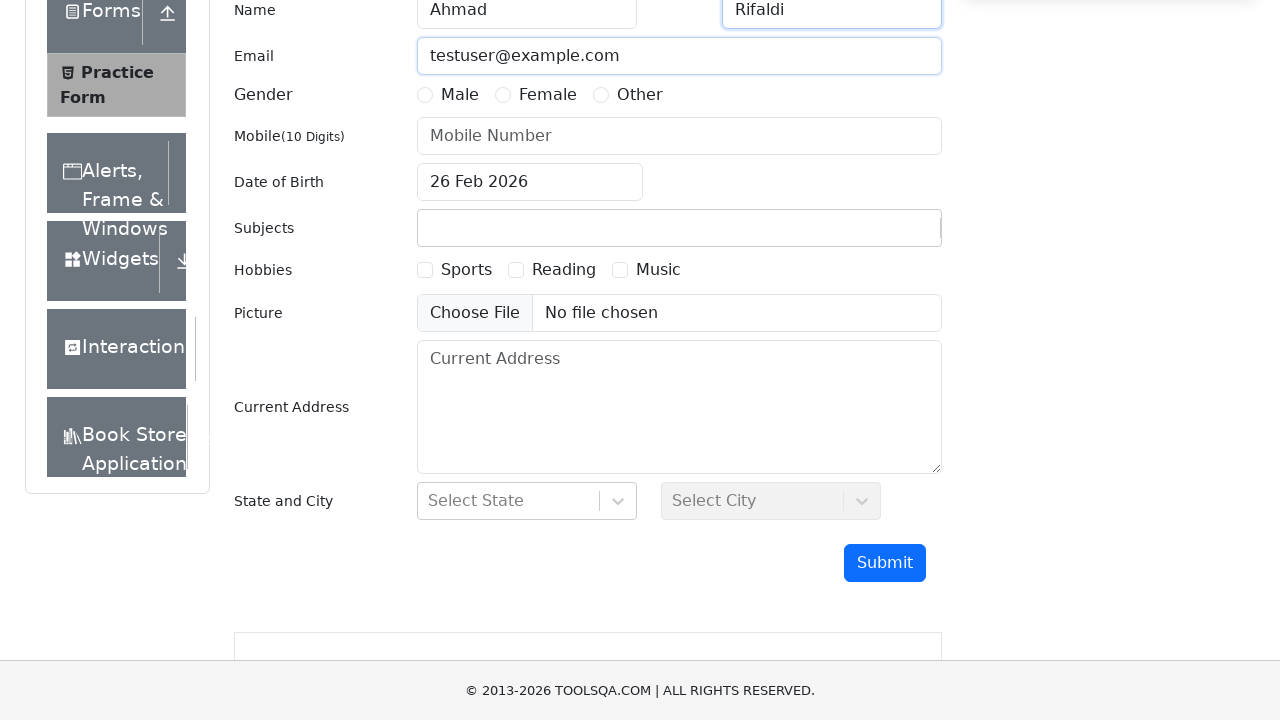

Selected gender radio button at (460, 95) on label[for='gender-radio-1']
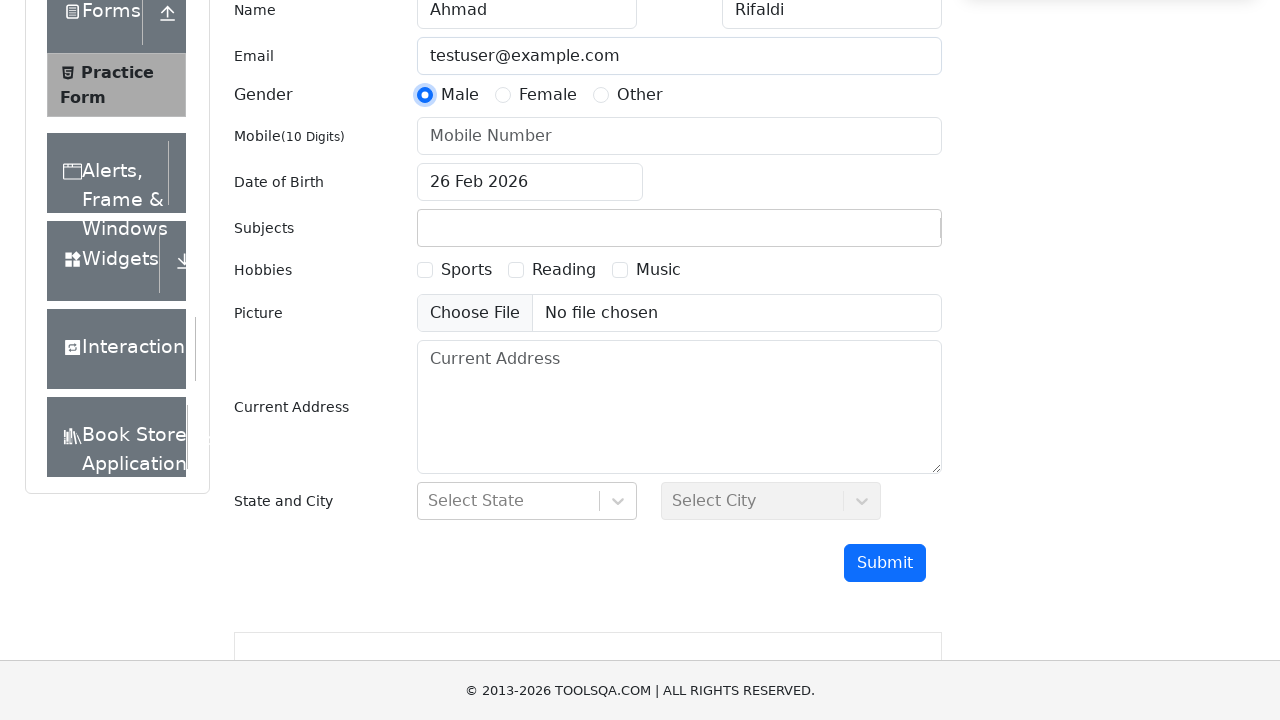

Filled phone number field with '0812345678' on #userNumber
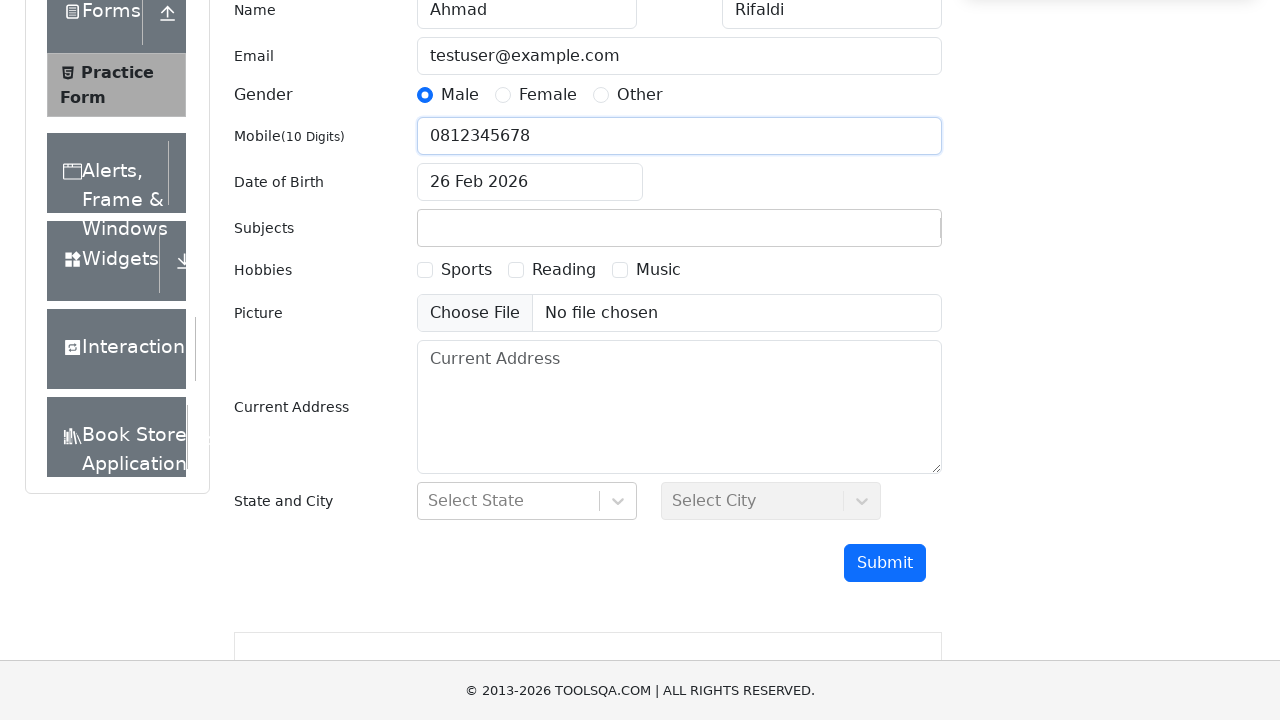

Clicked date of birth input field at (530, 182) on #dateOfBirthInput
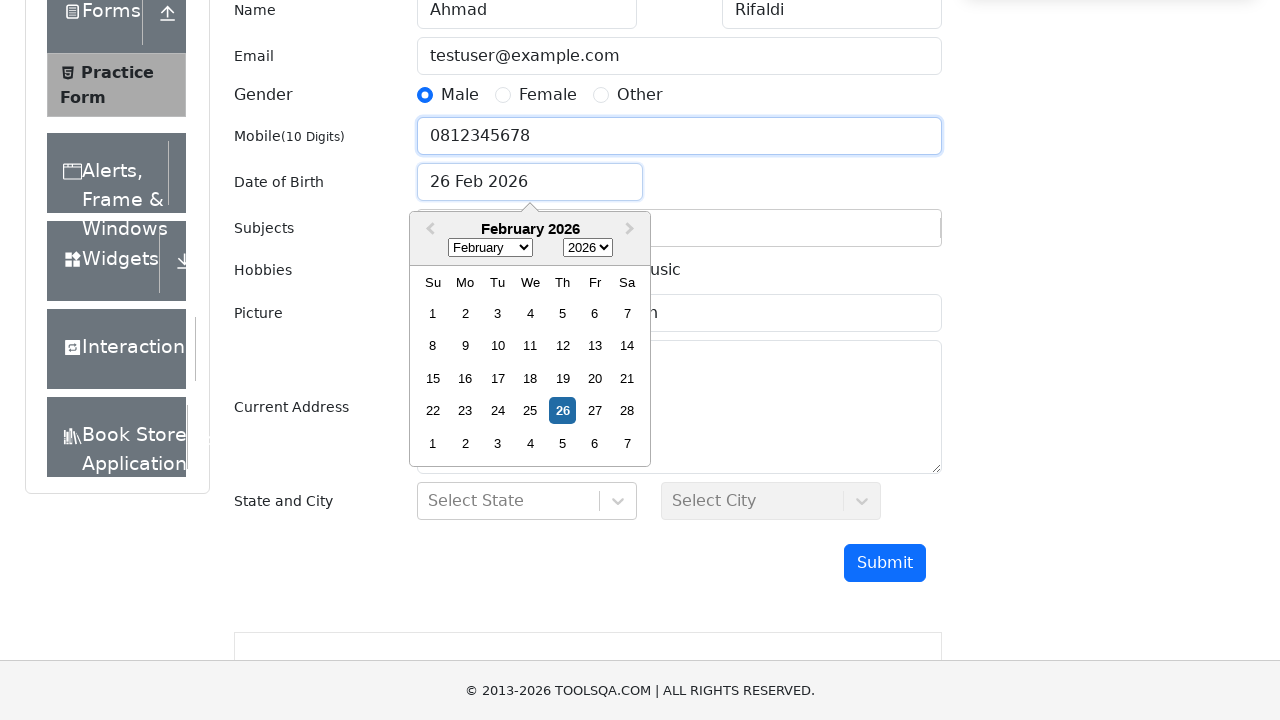

Filled date of birth with '17 Jul 1990' on #dateOfBirthInput
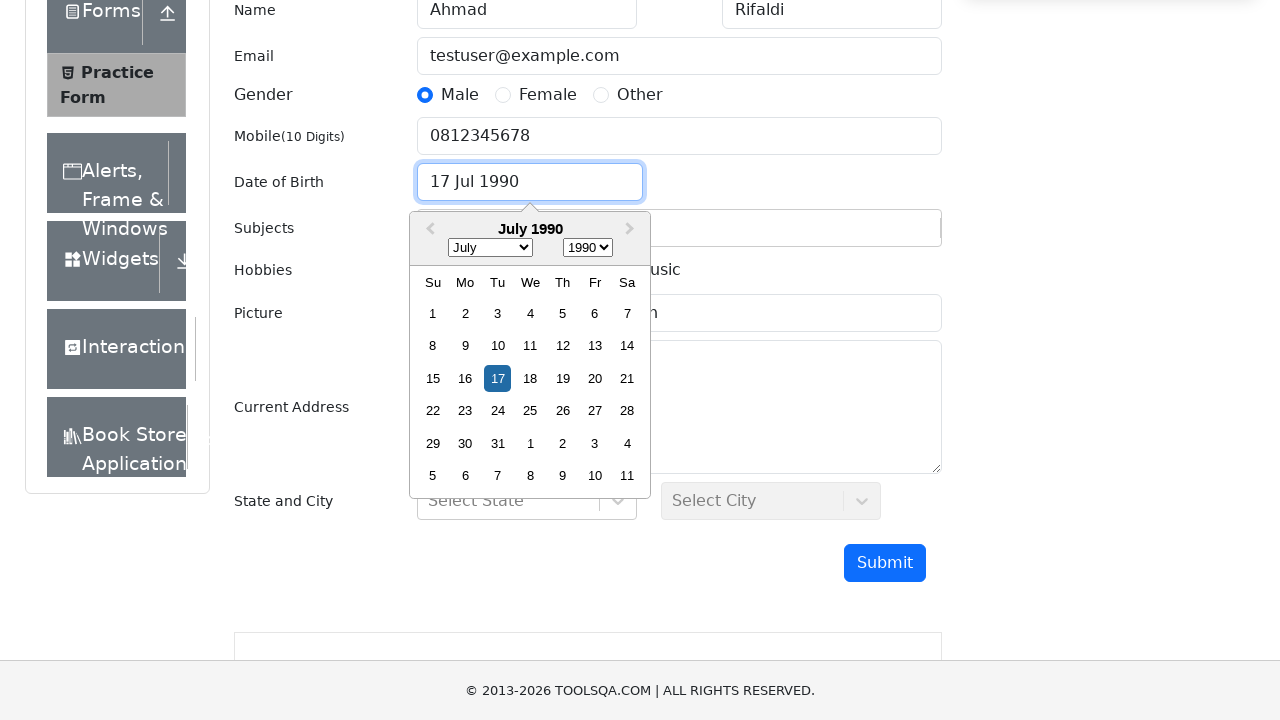

Pressed Enter to confirm date of birth
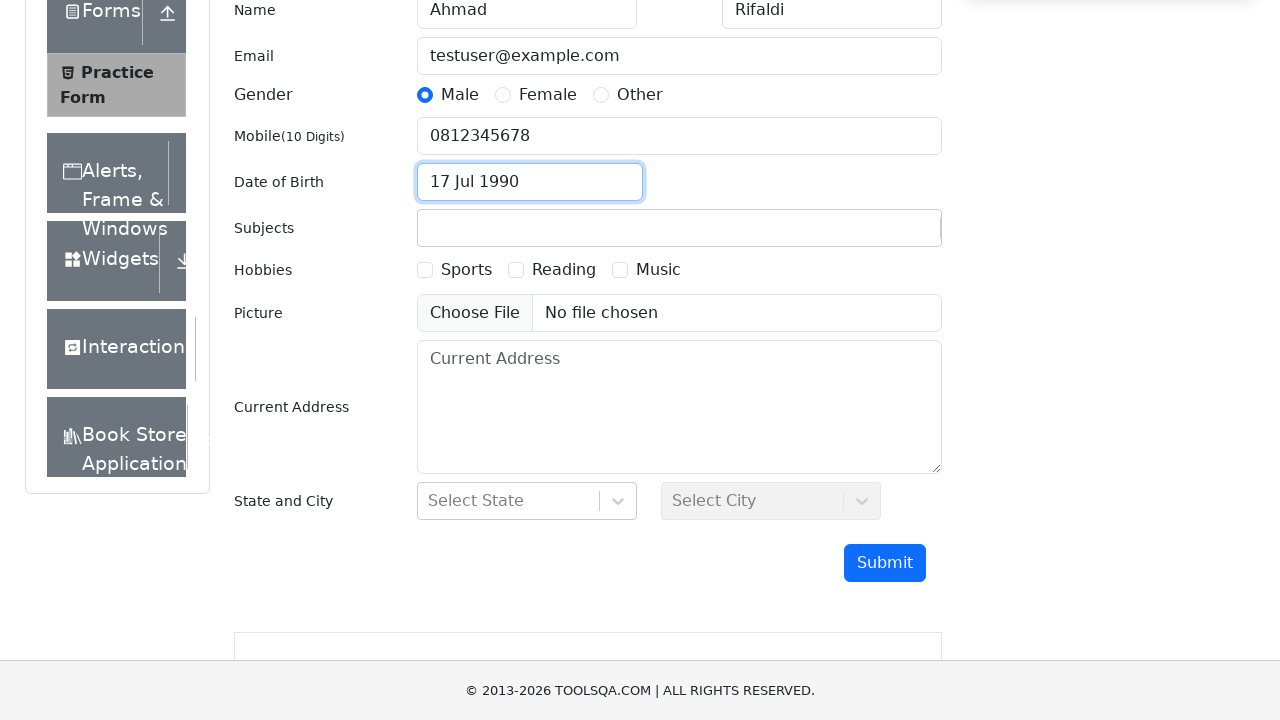

Scrolled to make next form fields visible
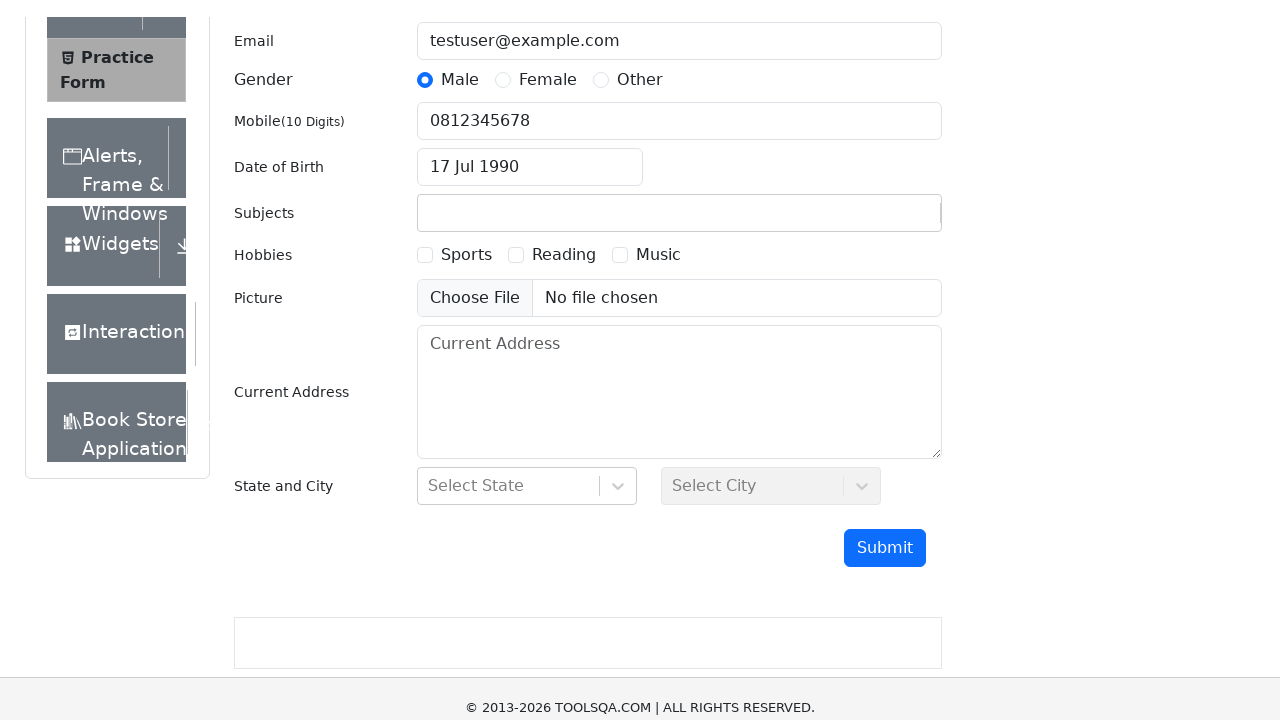

Clicked subjects container field at (679, 164) on #subjectsContainer
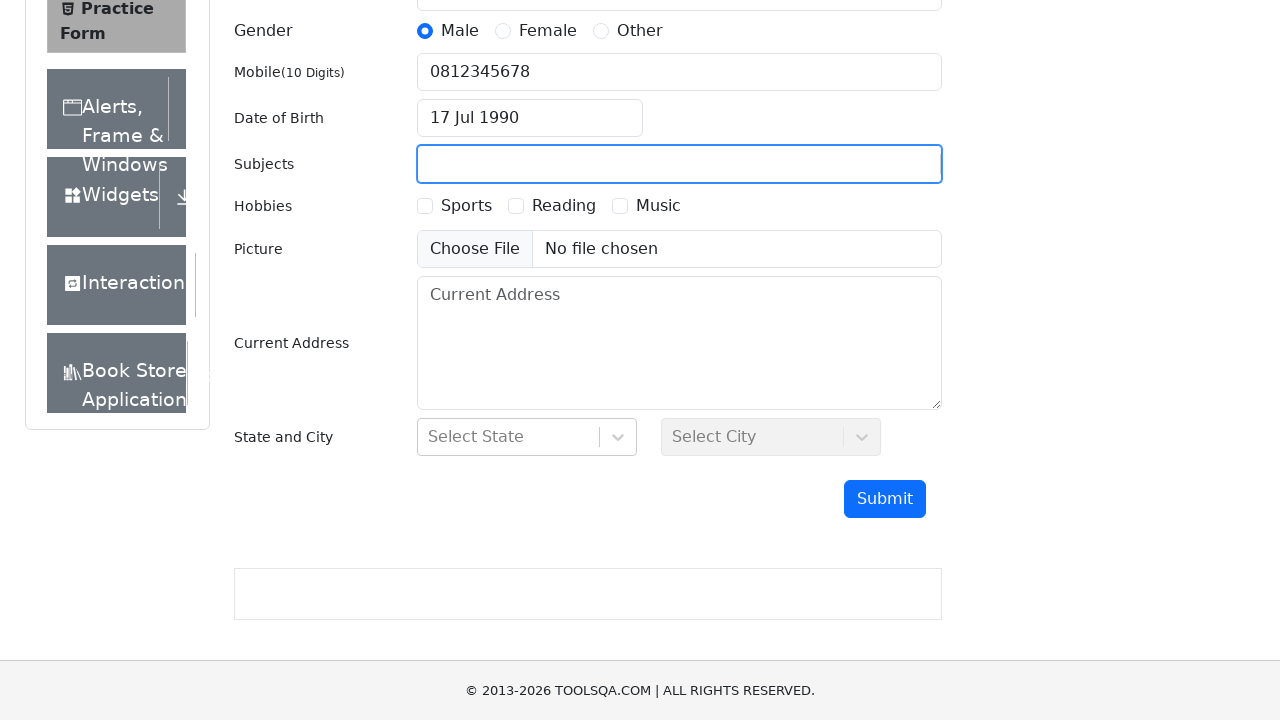

Typed 'Computer Science' in subjects field on #subjectsInput
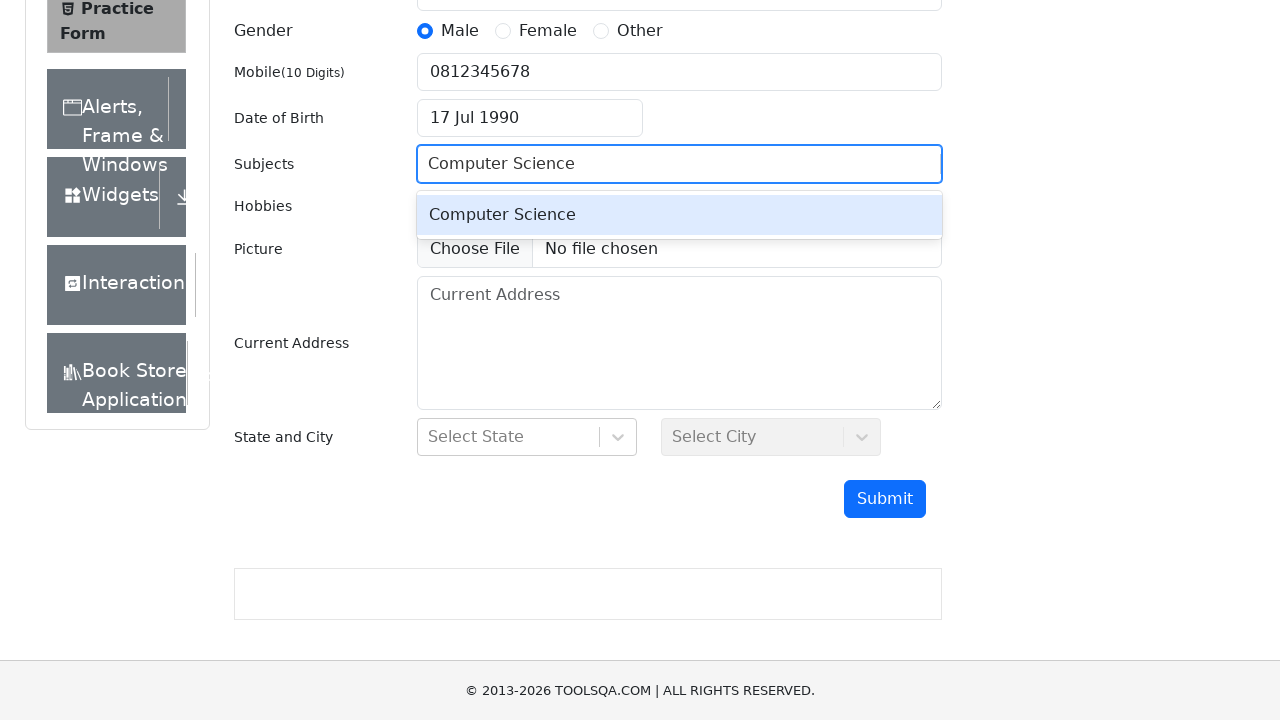

Pressed Enter to confirm subject selection
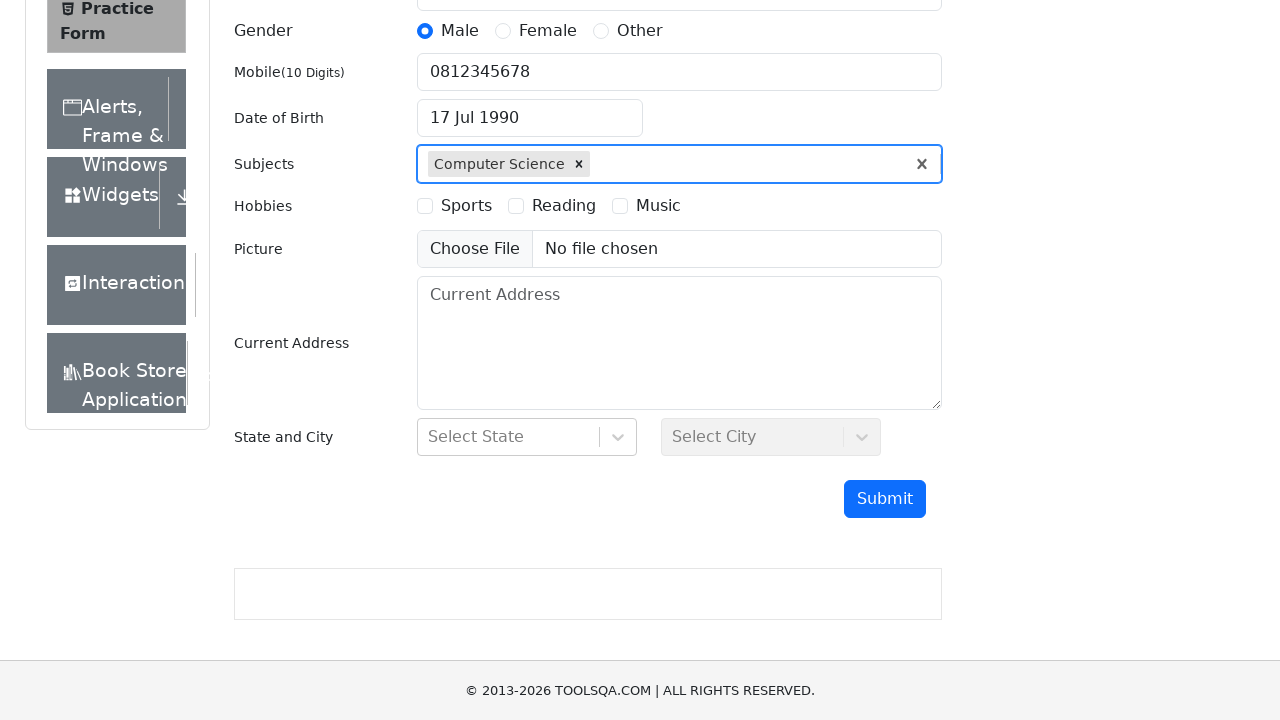

Selected first hobby checkbox at (466, 206) on label[for='hobbies-checkbox-1']
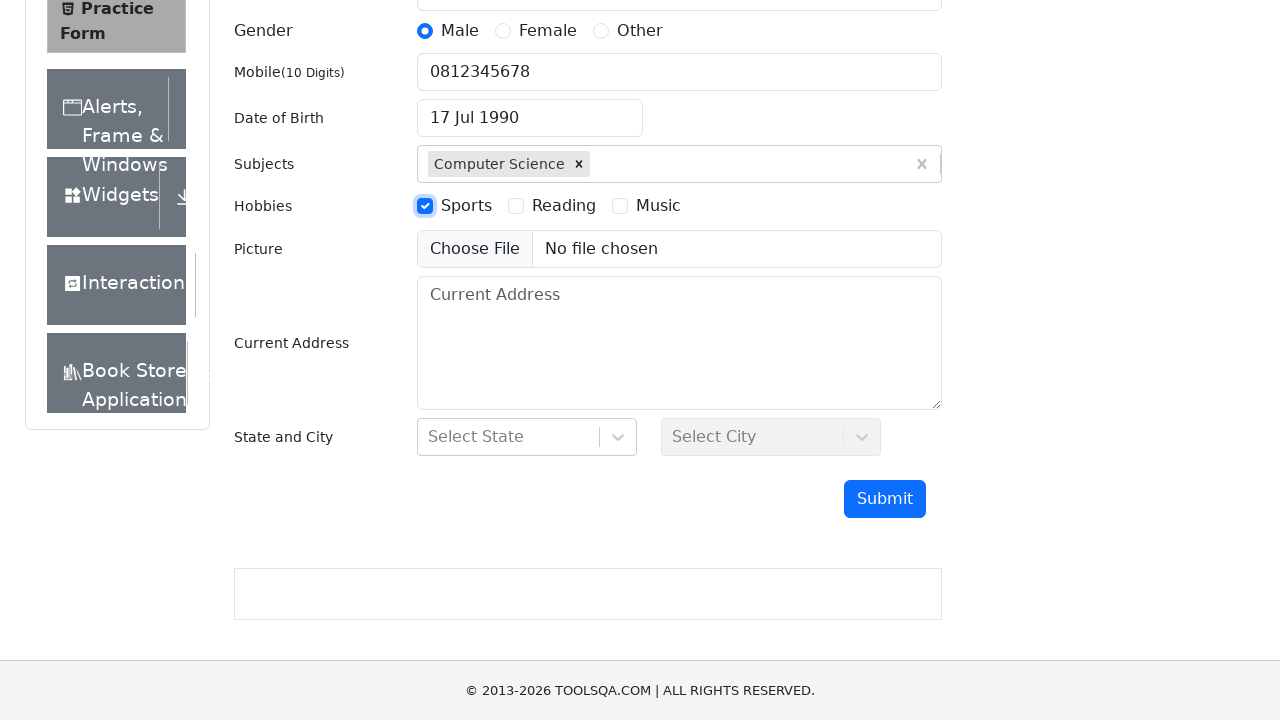

Selected third hobby checkbox at (658, 206) on label[for='hobbies-checkbox-3']
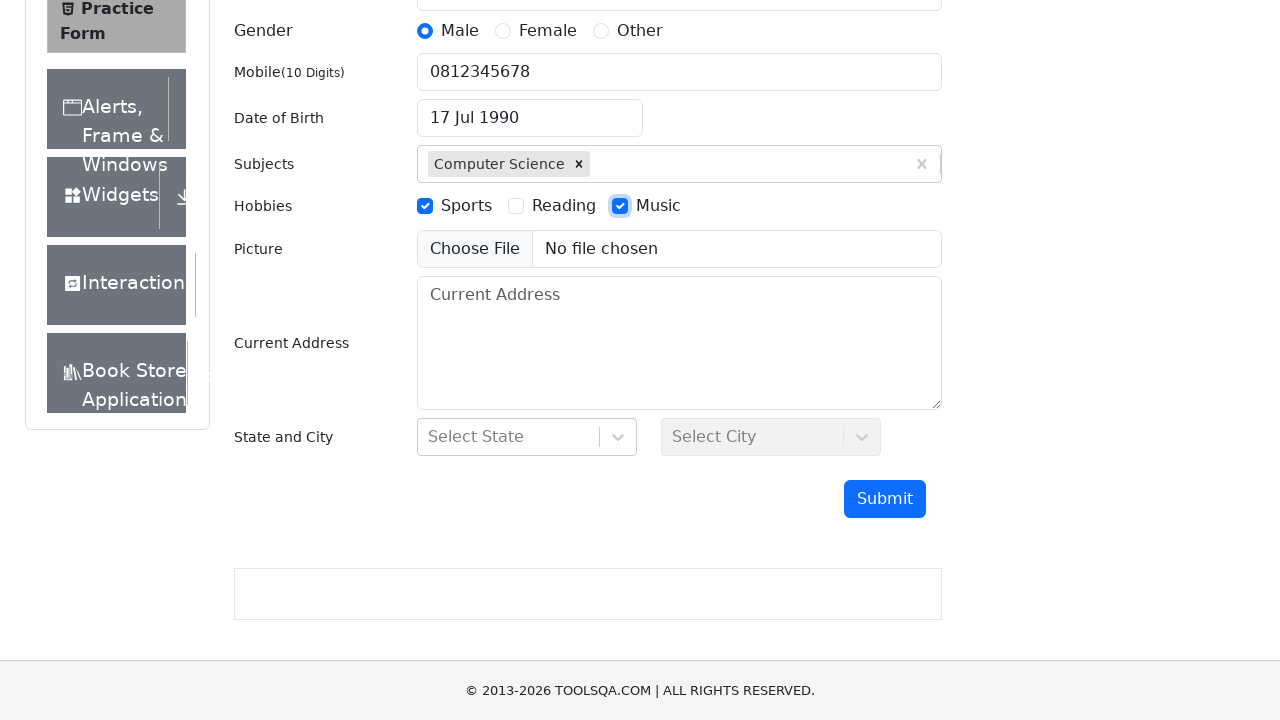

Filled current address field with '123 Main Street, Test City, TC 12345' on #currentAddress
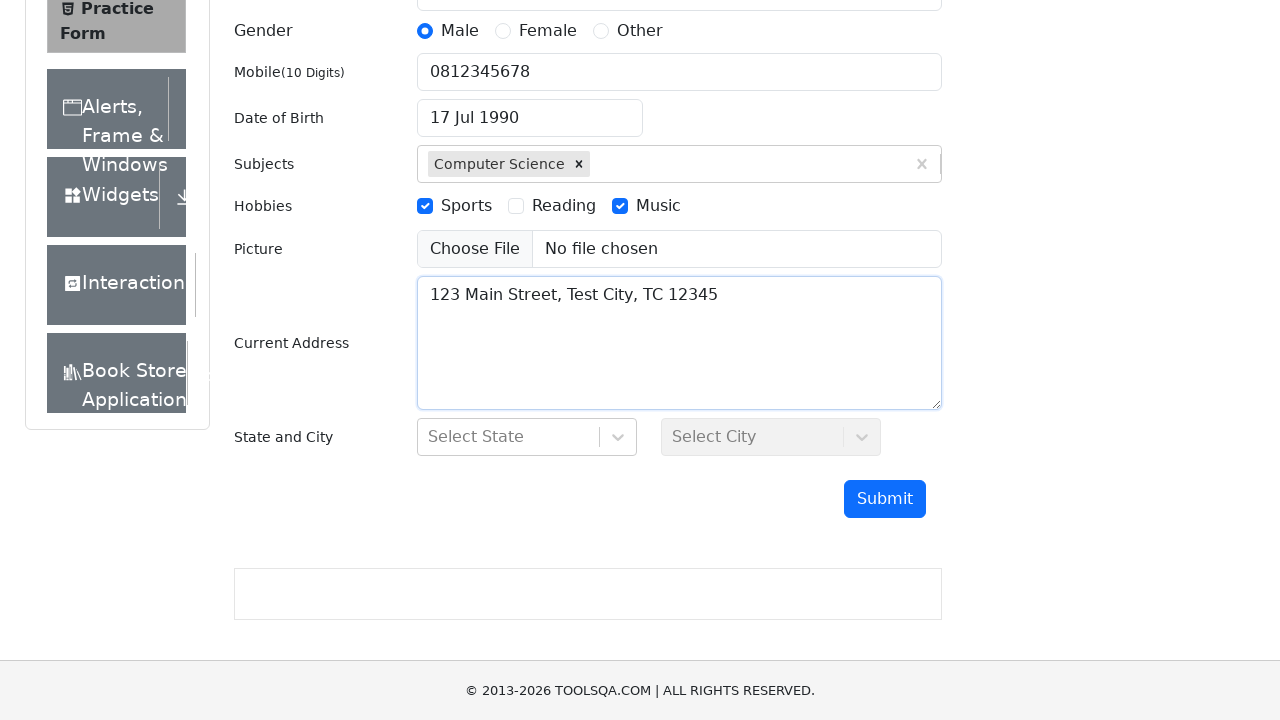

Clicked state dropdown at (527, 437) on #state
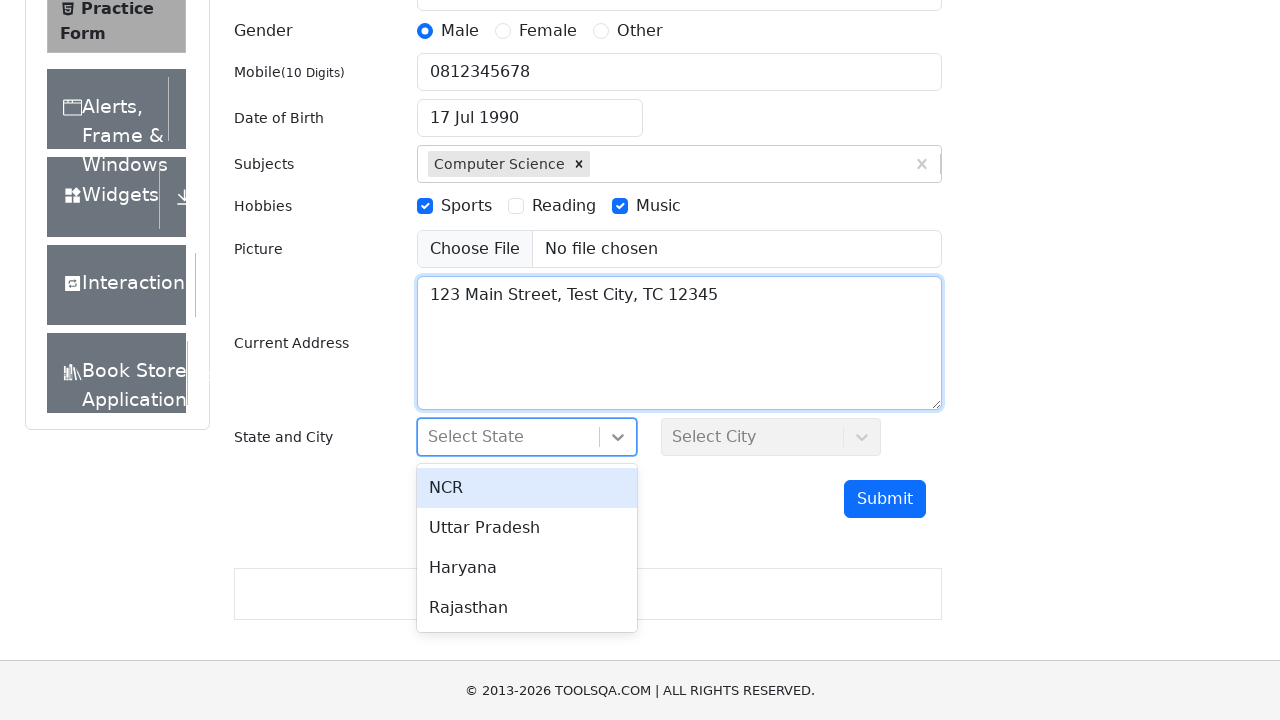

Selected 'NCR' from state dropdown at (527, 488) on div[id^='react-select-3-option']:has-text('NCR')
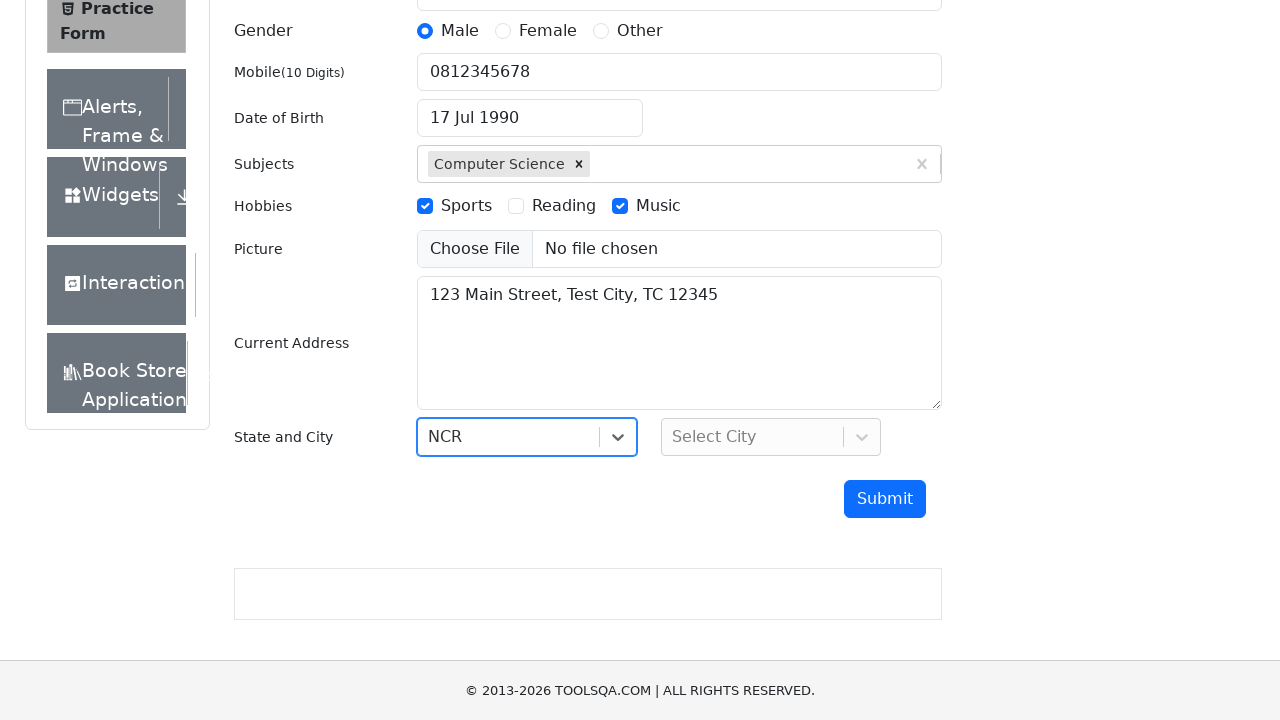

Clicked city dropdown at (771, 437) on #city
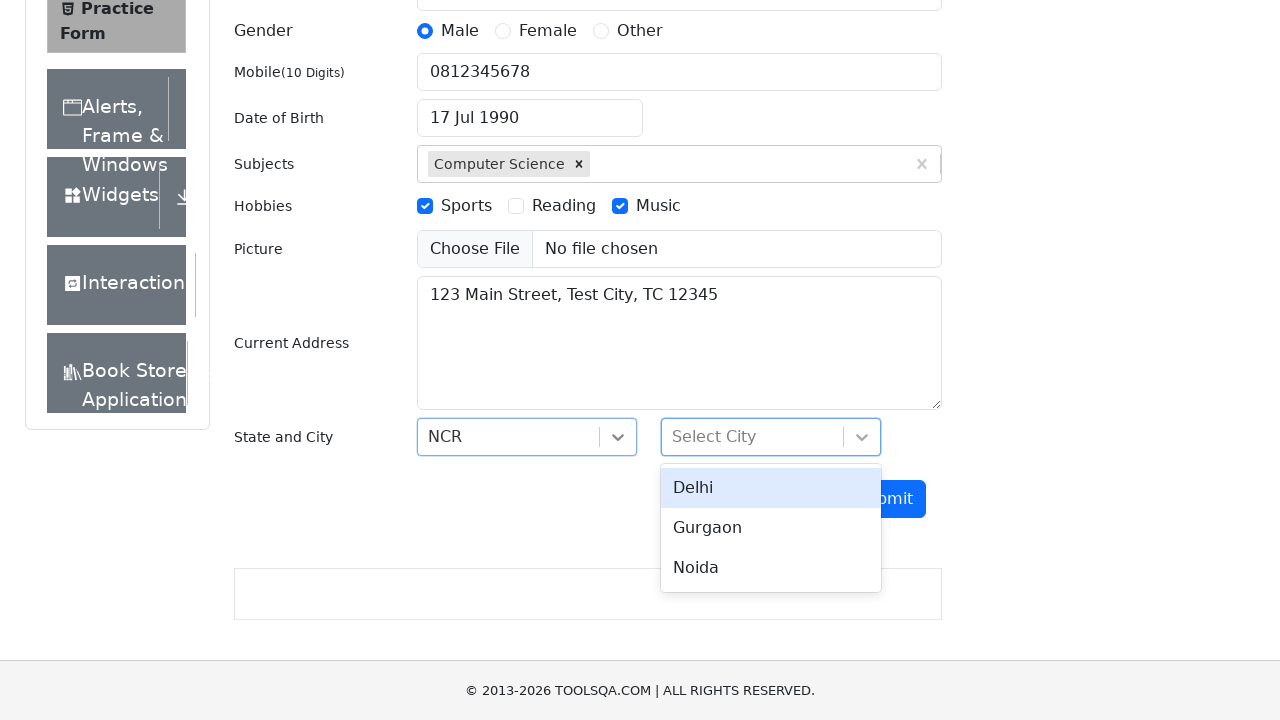

Selected 'Delhi' from city dropdown at (771, 488) on div[id^='react-select-4-option']:has-text('Delhi')
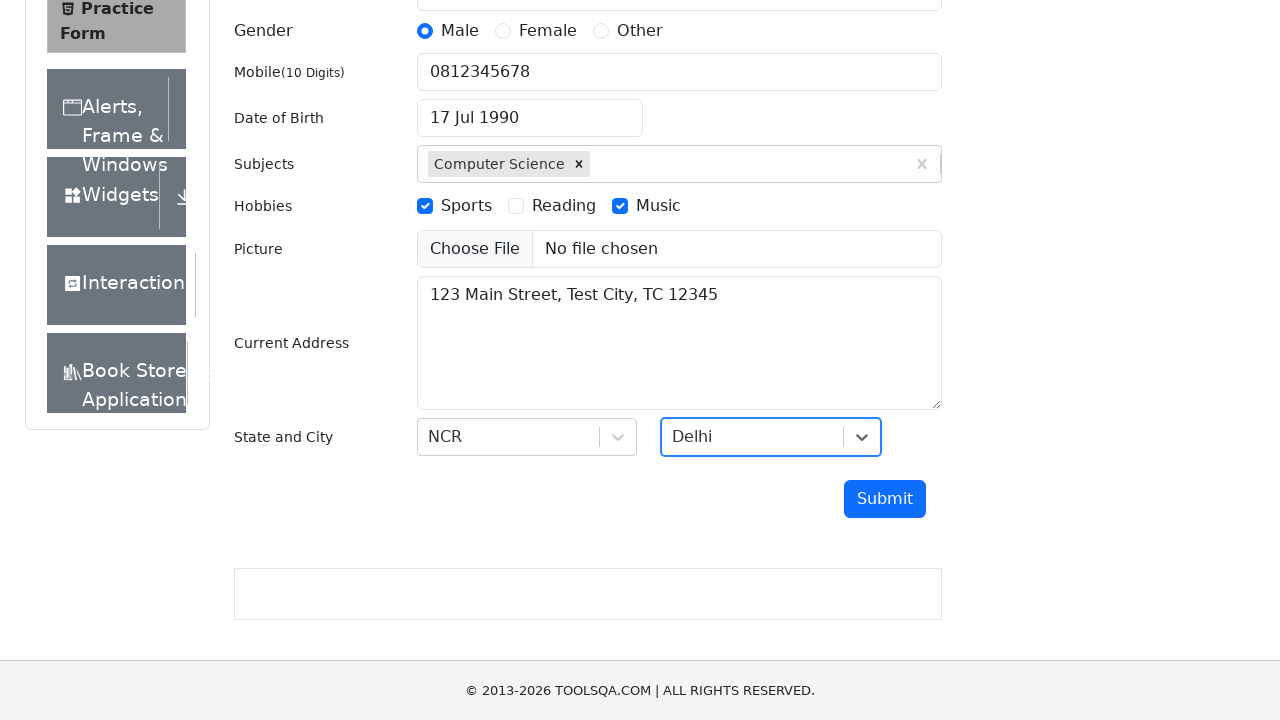

Clicked form submit button at (885, 499) on #submit
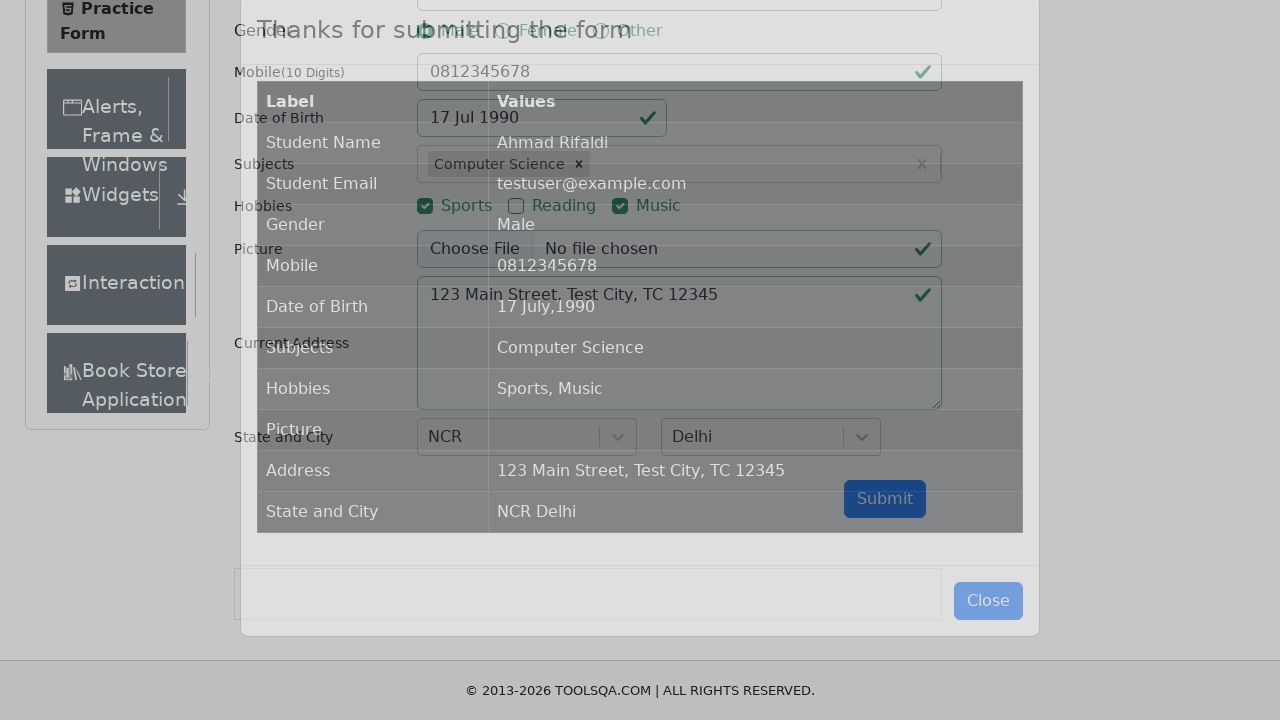

Submission modal appeared
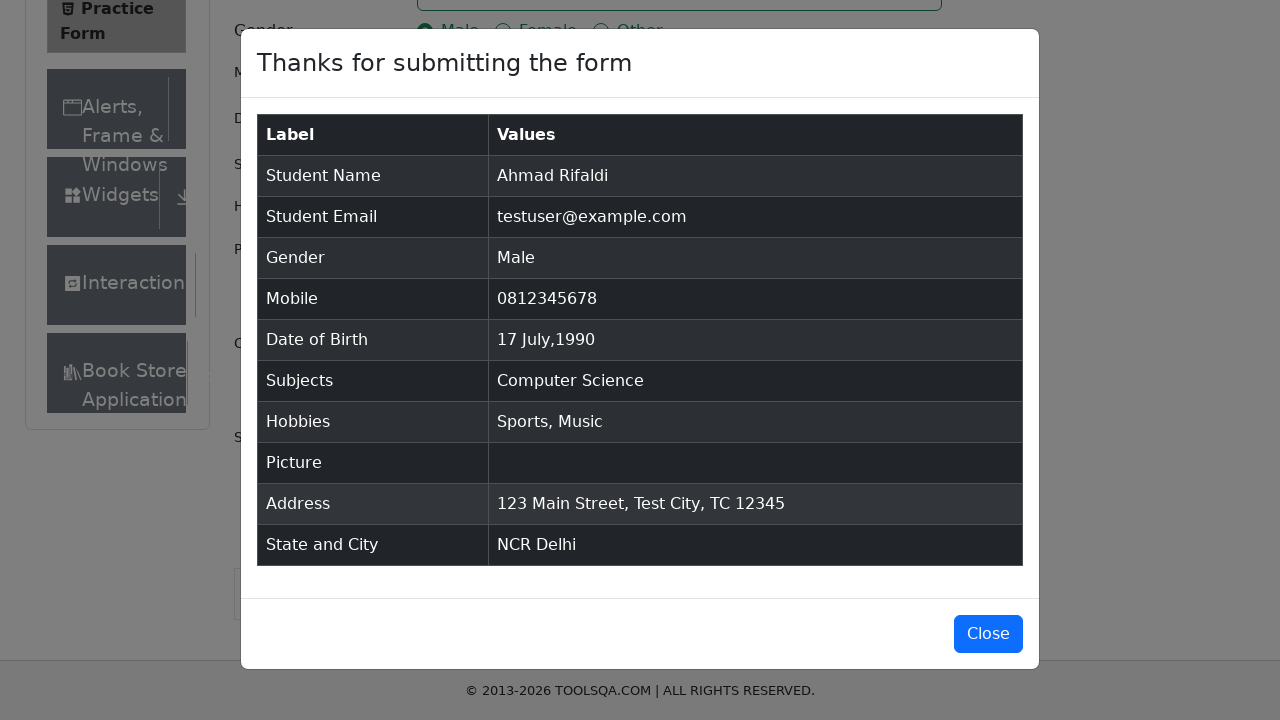

Closed submission confirmation modal at (988, 634) on #closeLargeModal
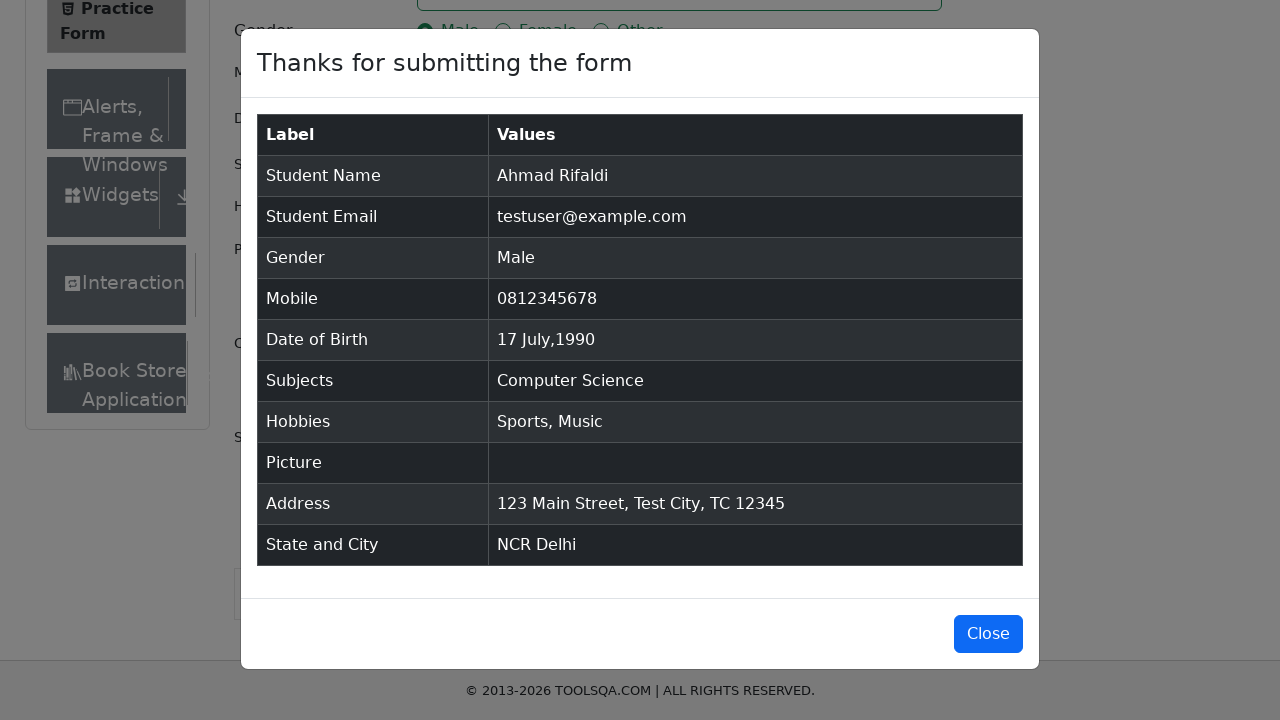

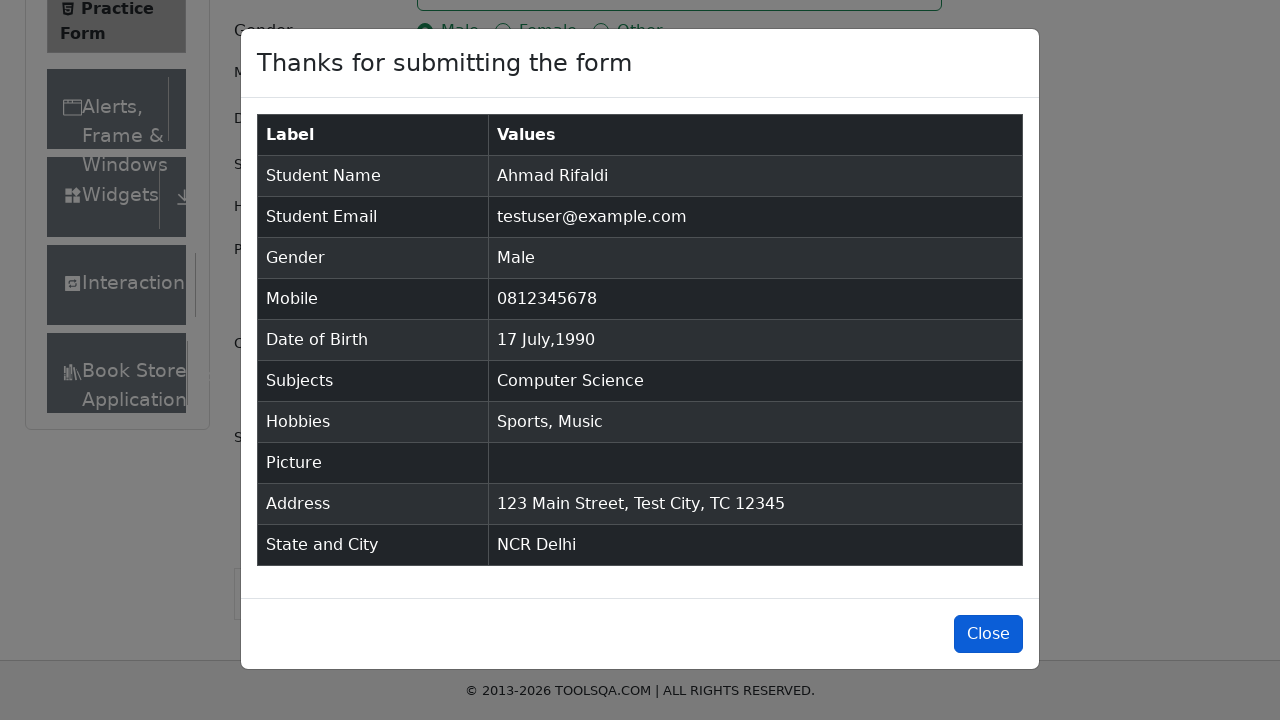